Navigates to a page with a large table and highlights a specific element by changing its border style using JavaScript execution, demonstrating visual element identification.

Starting URL: http://the-internet.herokuapp.com/large

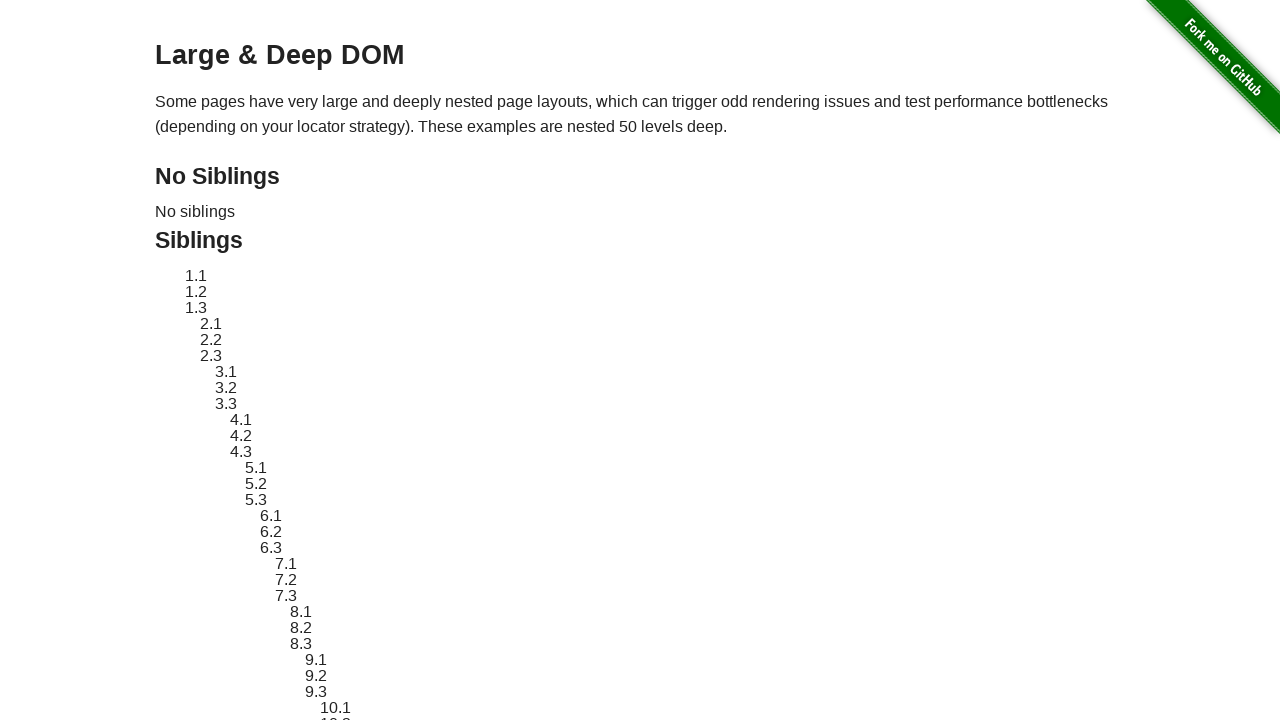

Navigated to large table page
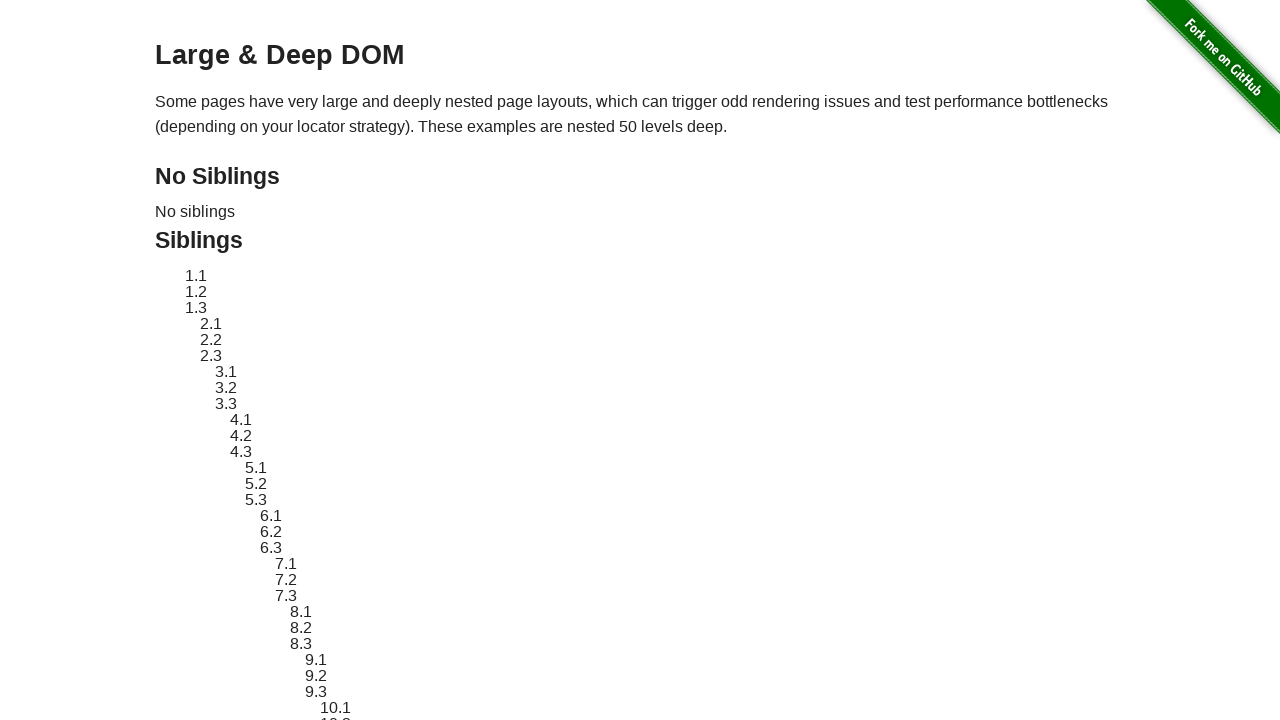

Located element #sibling-2.3
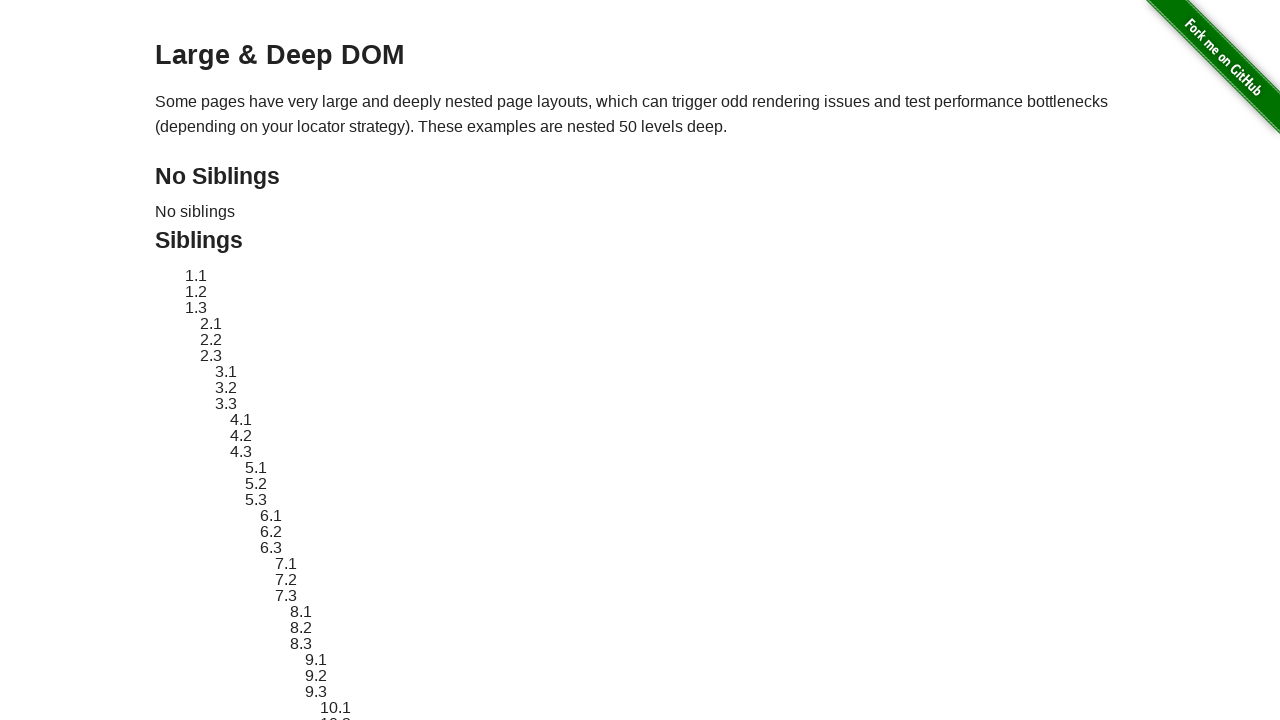

Element became visible
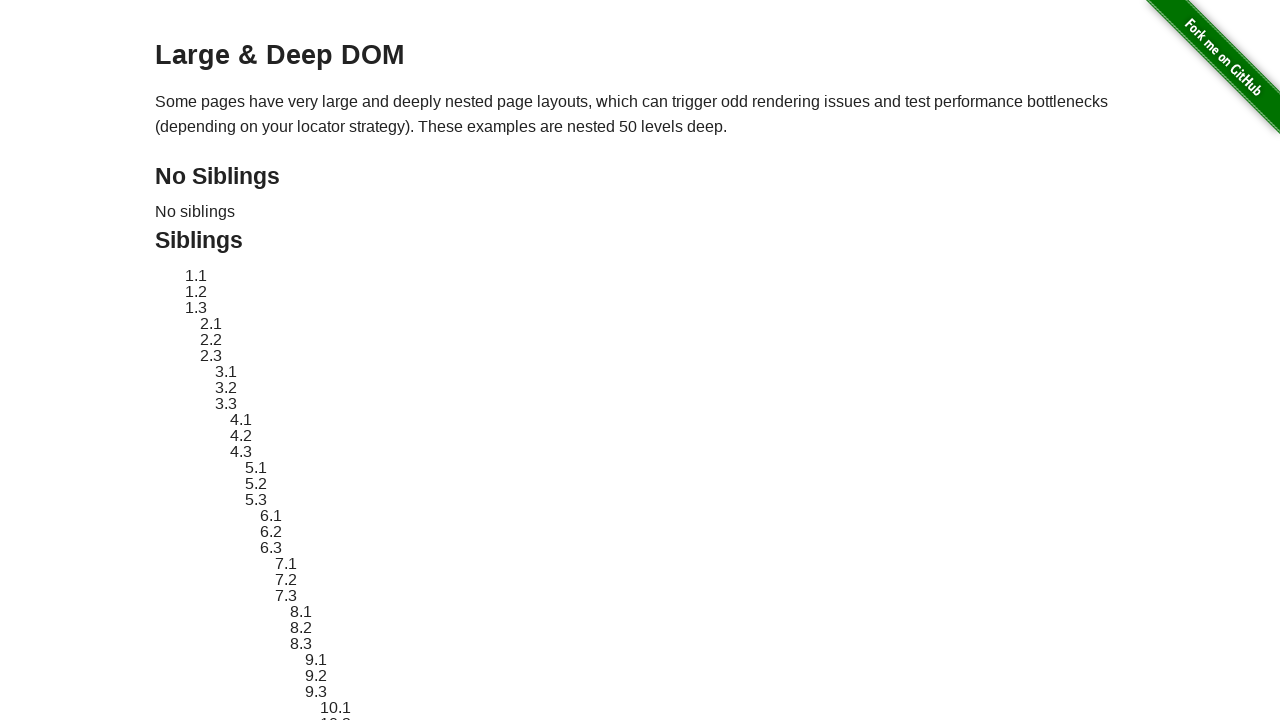

Retrieved original element style
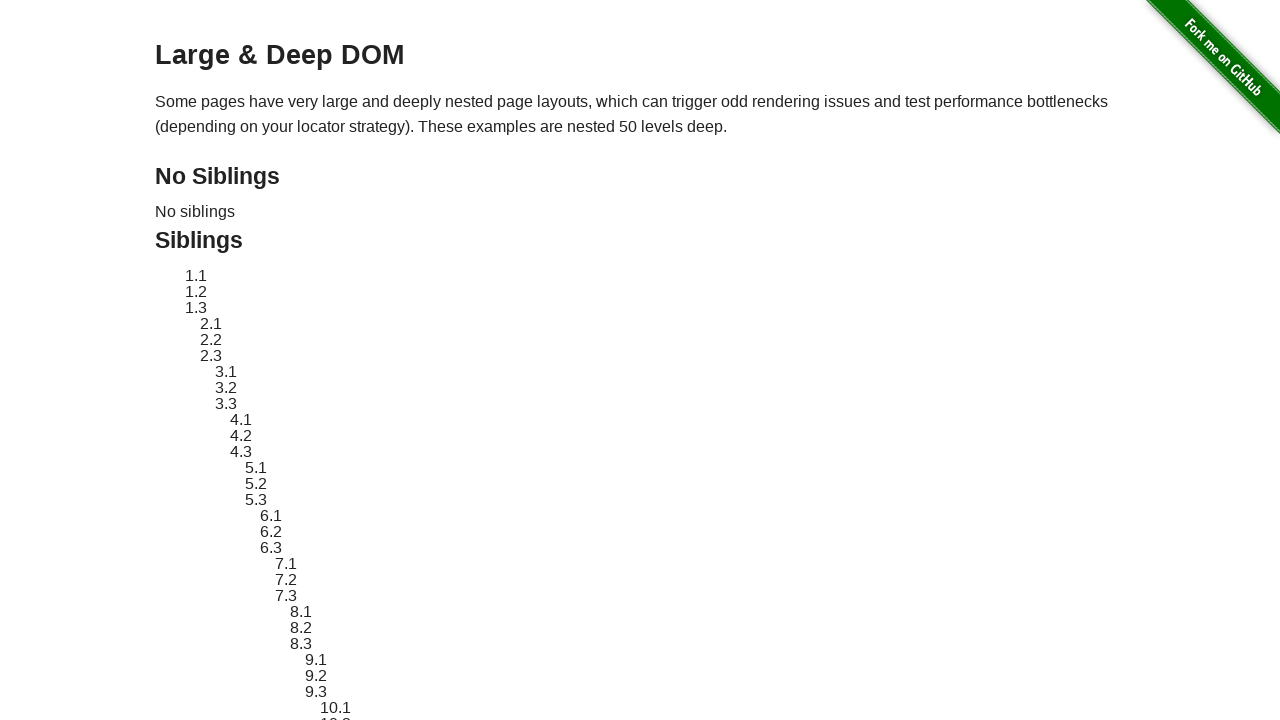

Applied red dashed border highlight to element
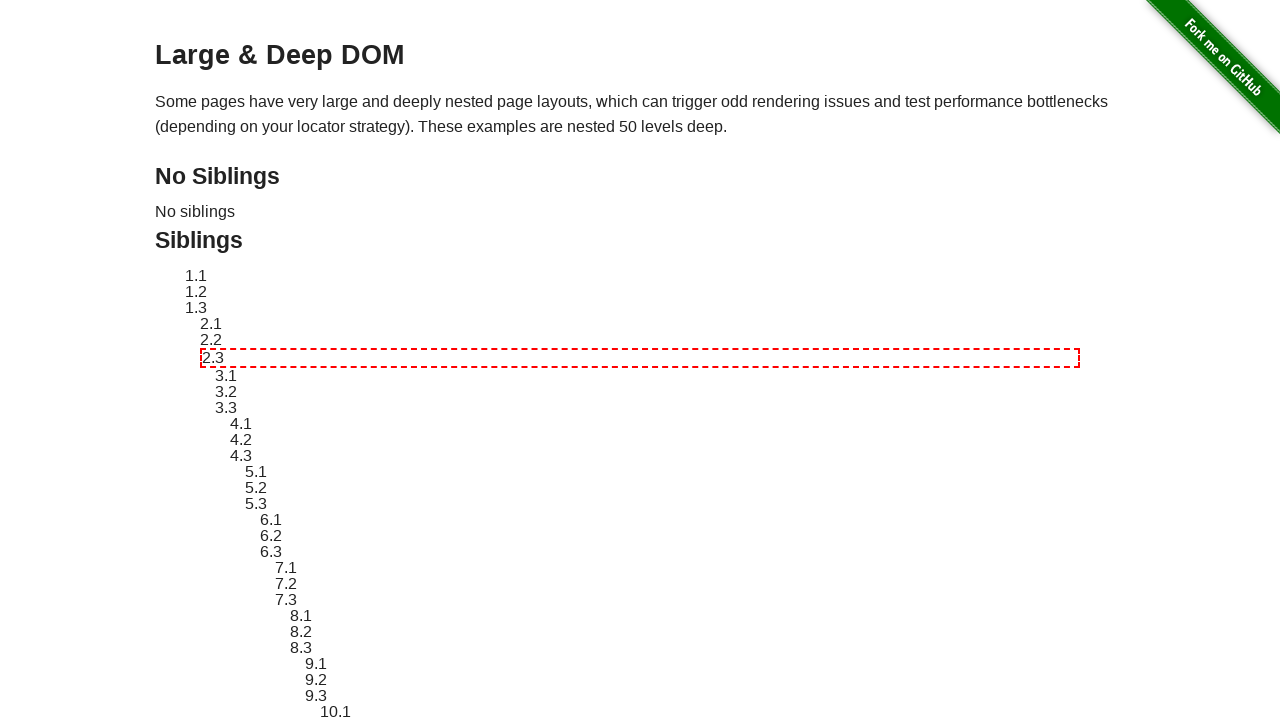

Waited 3 seconds to observe highlight effect
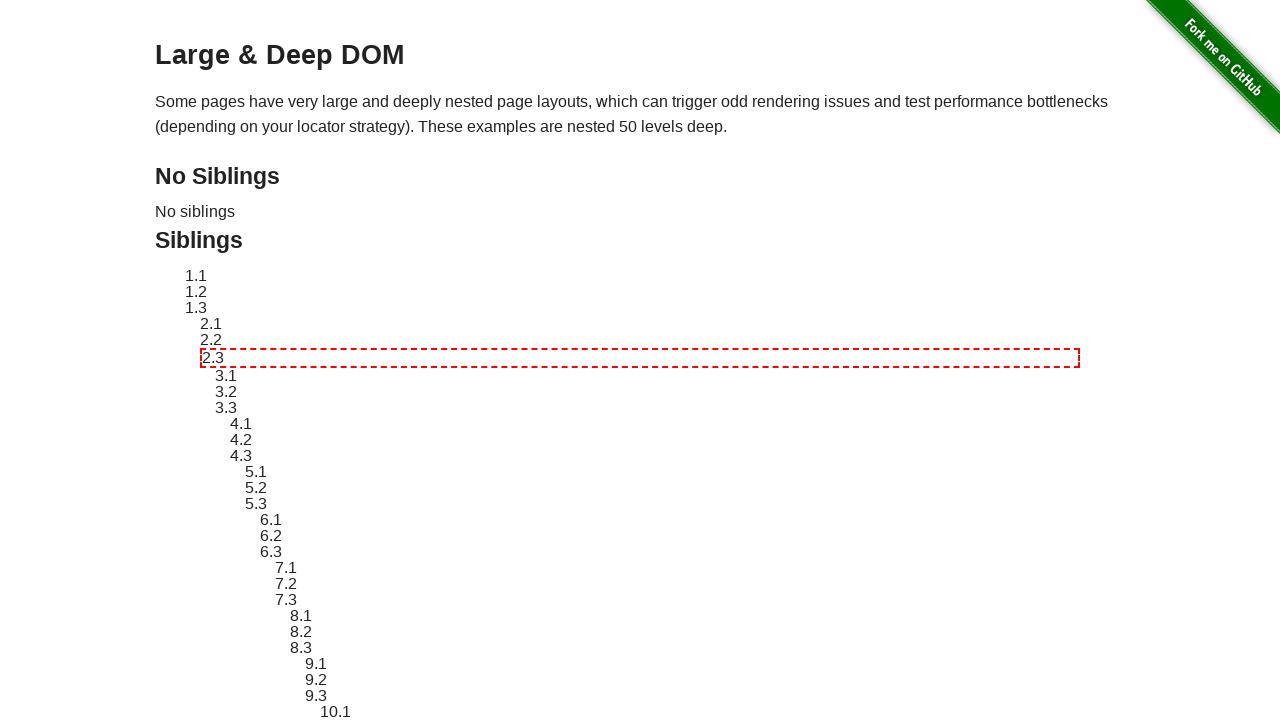

Reverted element style to original
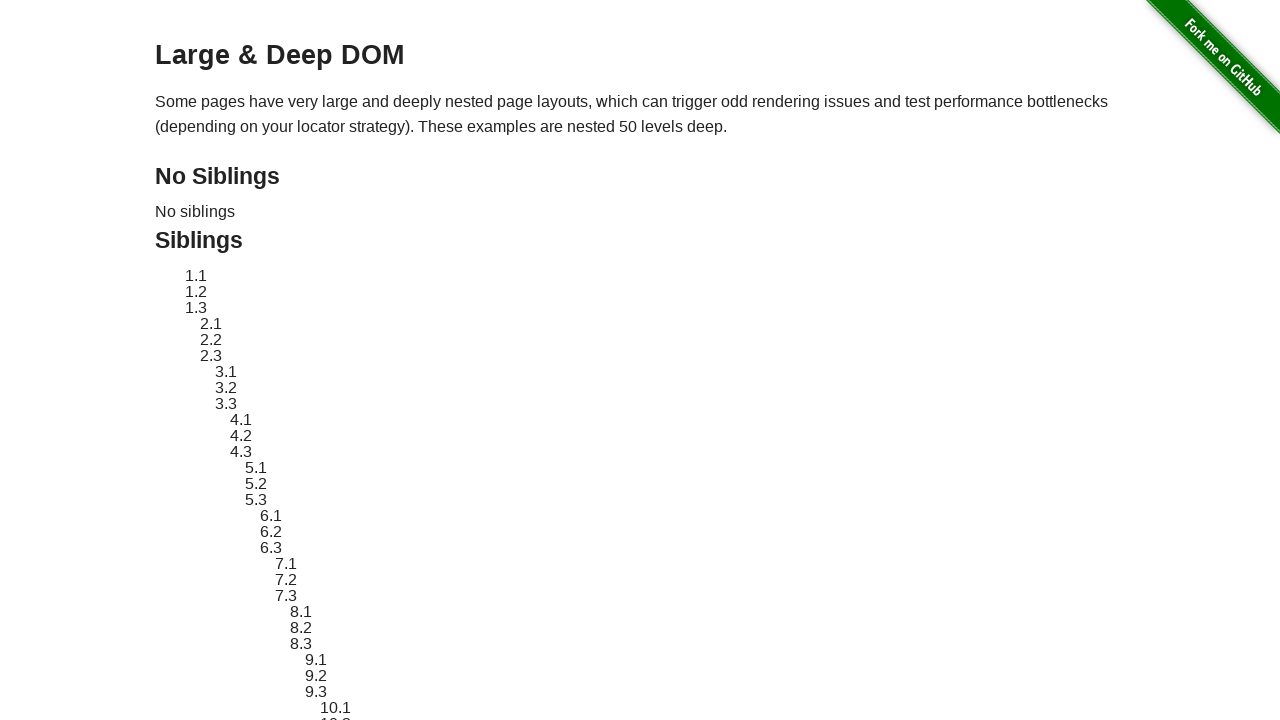

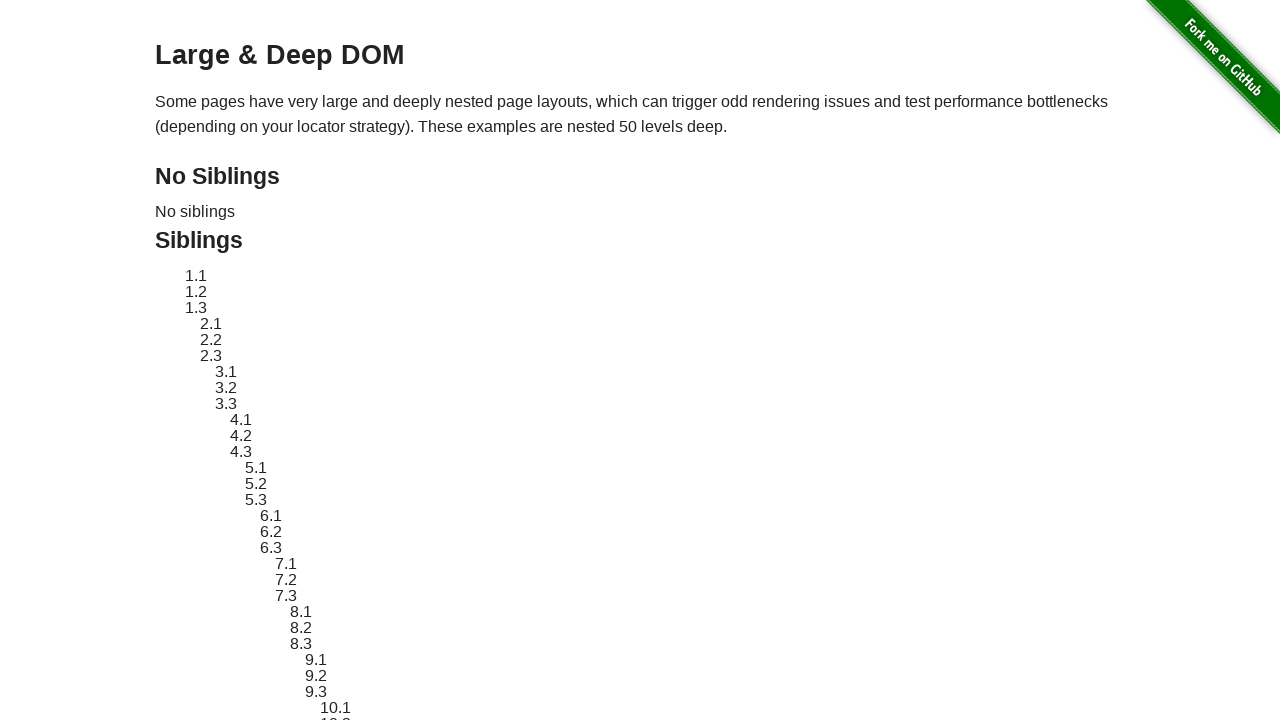